Navigates to the ICC Cricket T20I team rankings page and verifies that the team rankings table loads with team names and ratings visible.

Starting URL: https://www.icc-cricket.com/rankings/mens/team-rankings/t20i

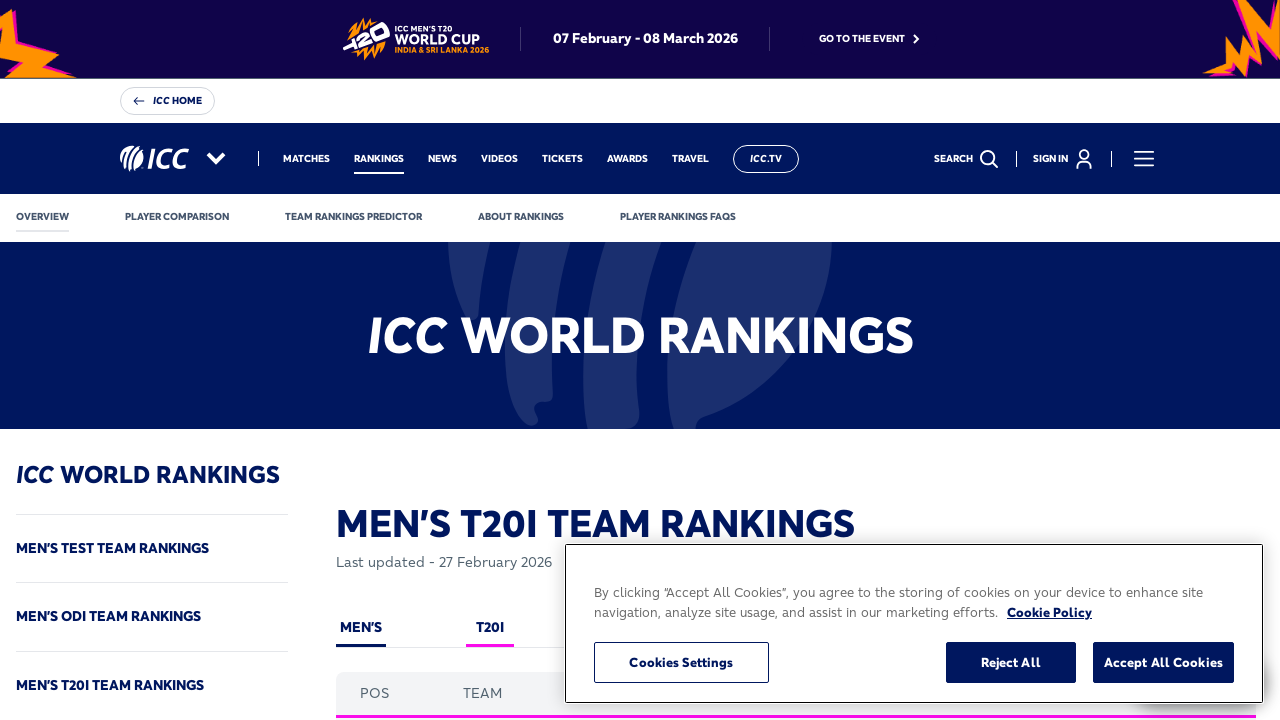

Navigated to ICC Cricket T20I team rankings page
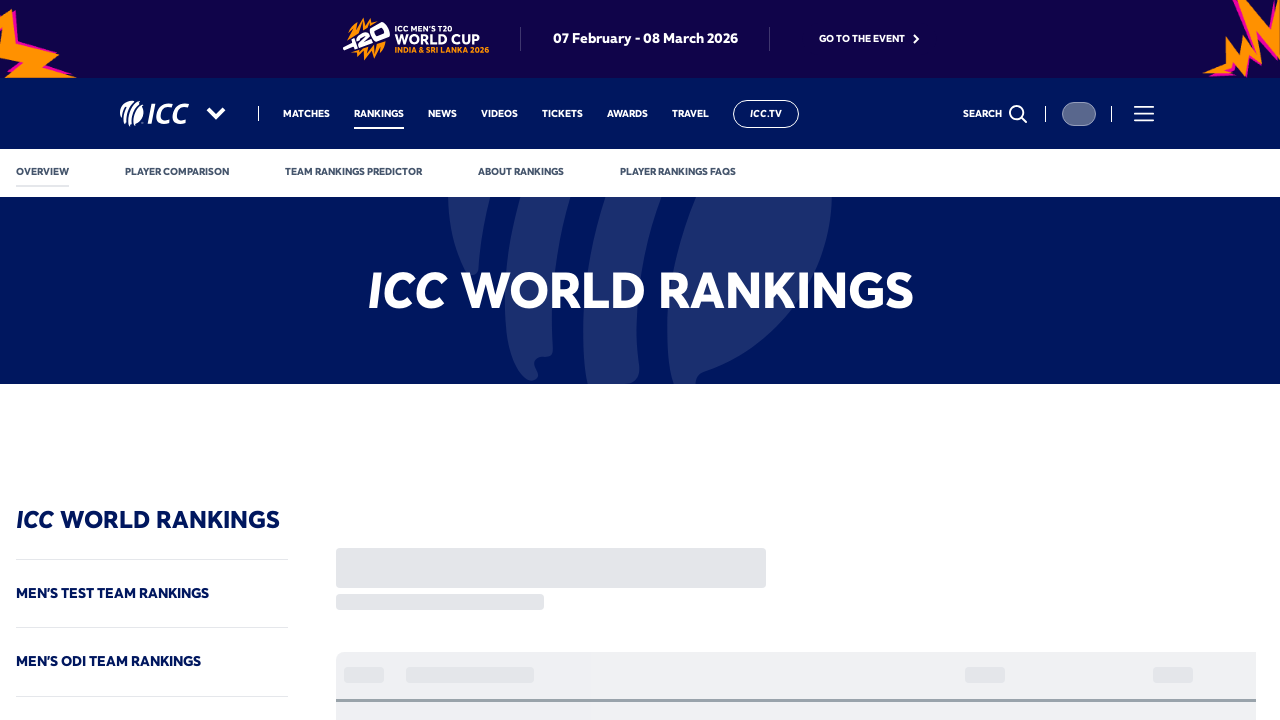

Rankings table loaded successfully
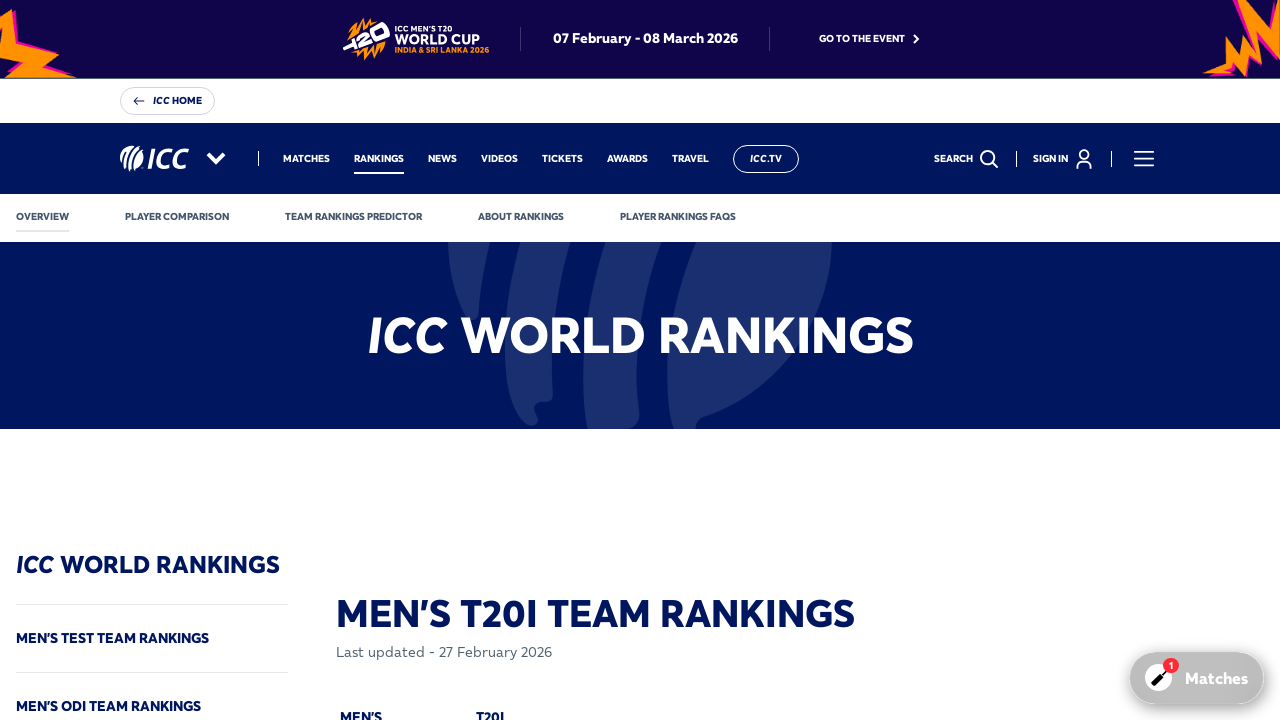

Team names are visible in the table
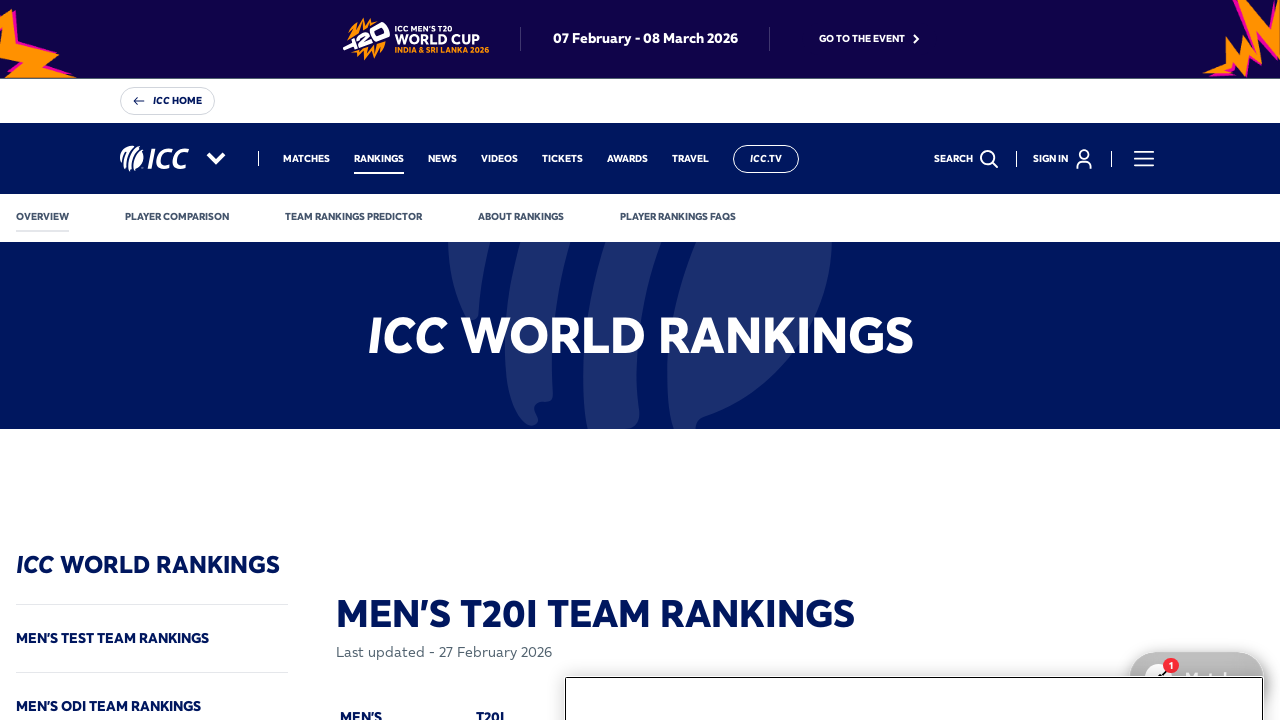

Team ratings are visible in the table
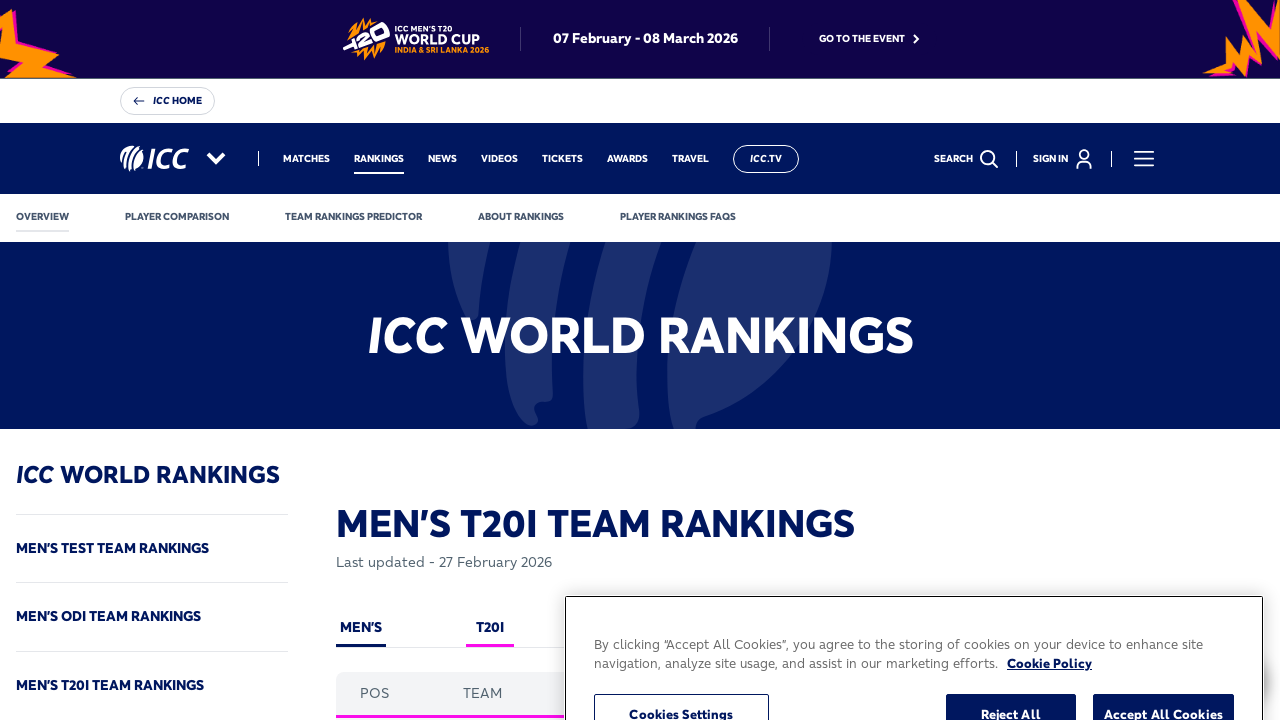

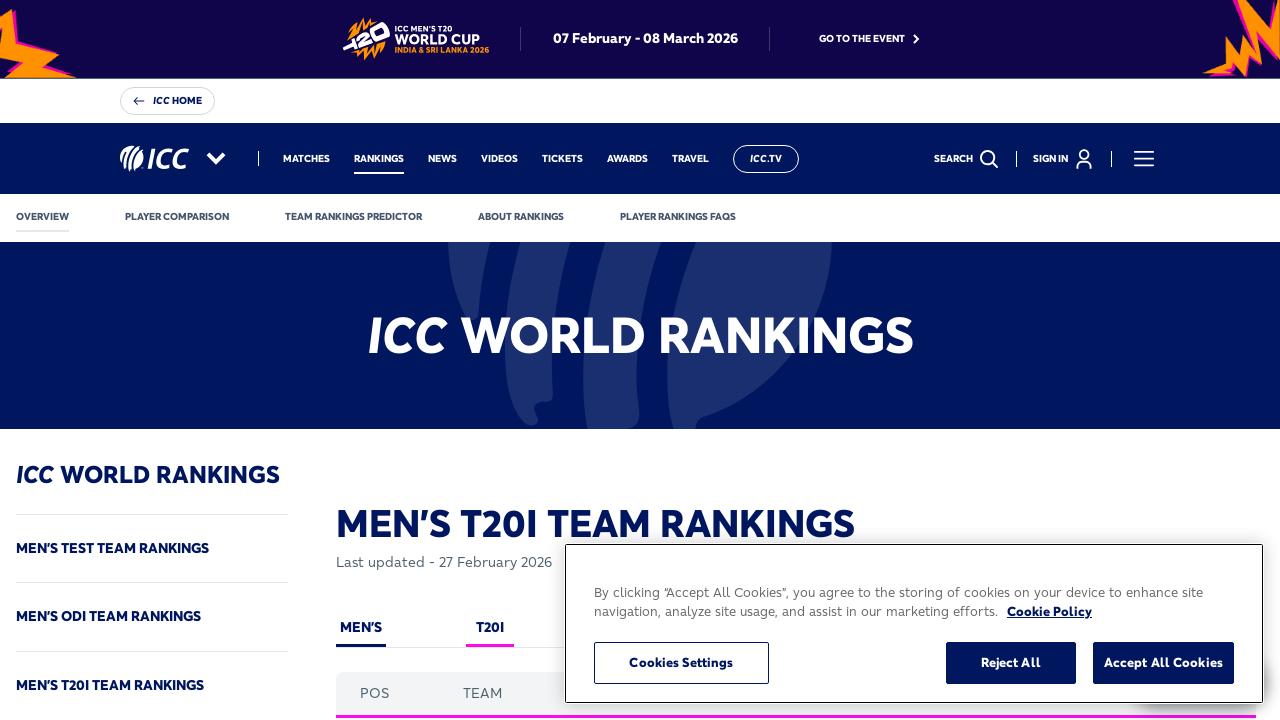